Tests dynamic checkbox control by clicking it twice to toggle its selected state on and off

Starting URL: https://training-support.net/webelements/dynamic-controls

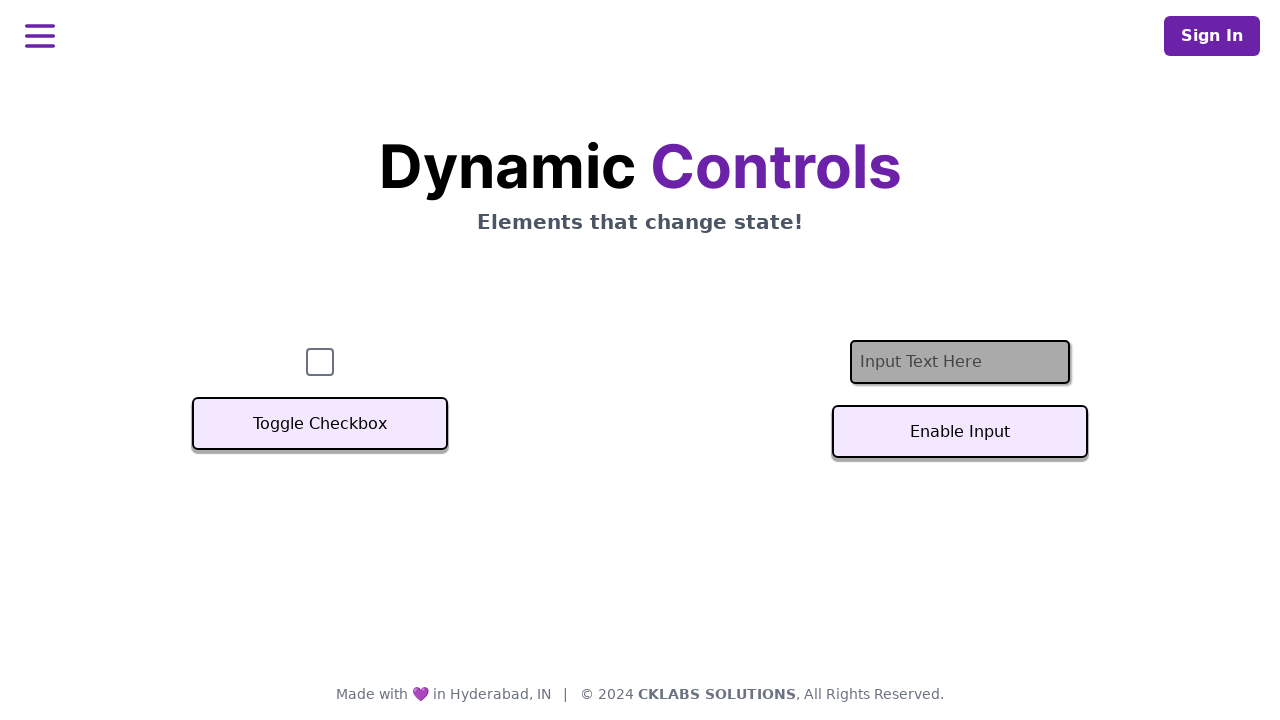

Navigated to dynamic controls page
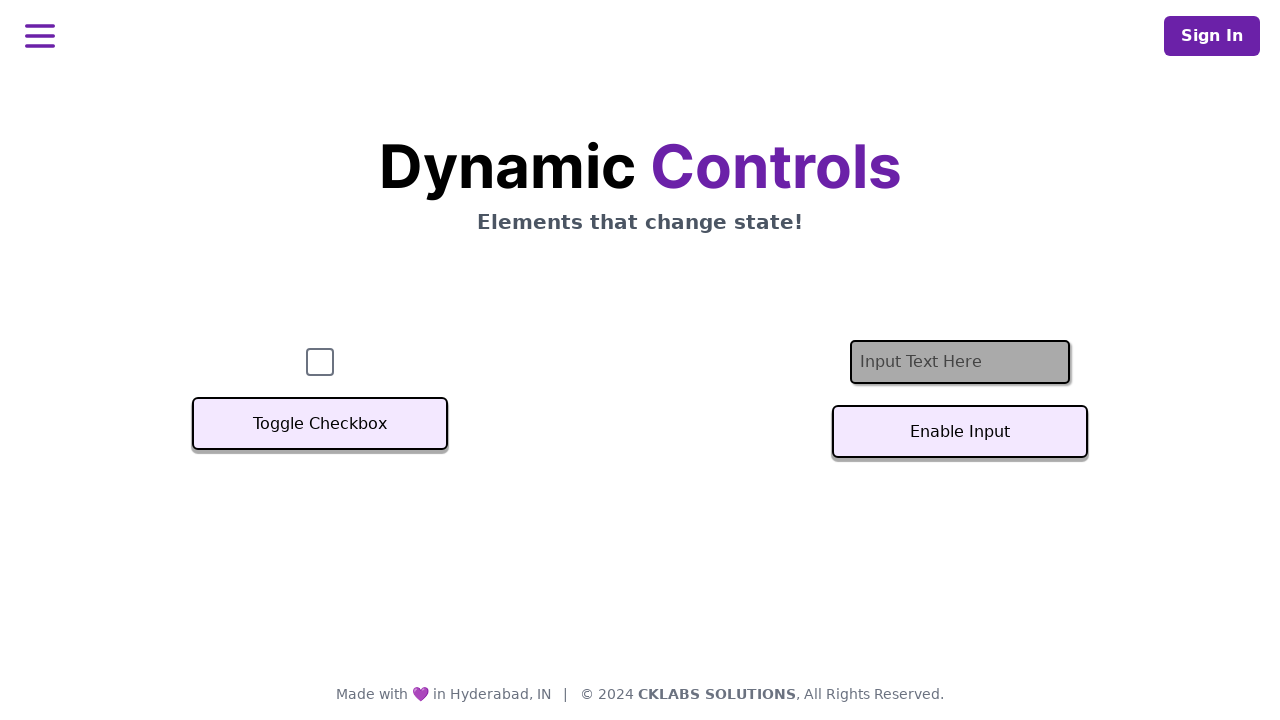

Clicked checkbox to select it at (320, 362) on #checkbox
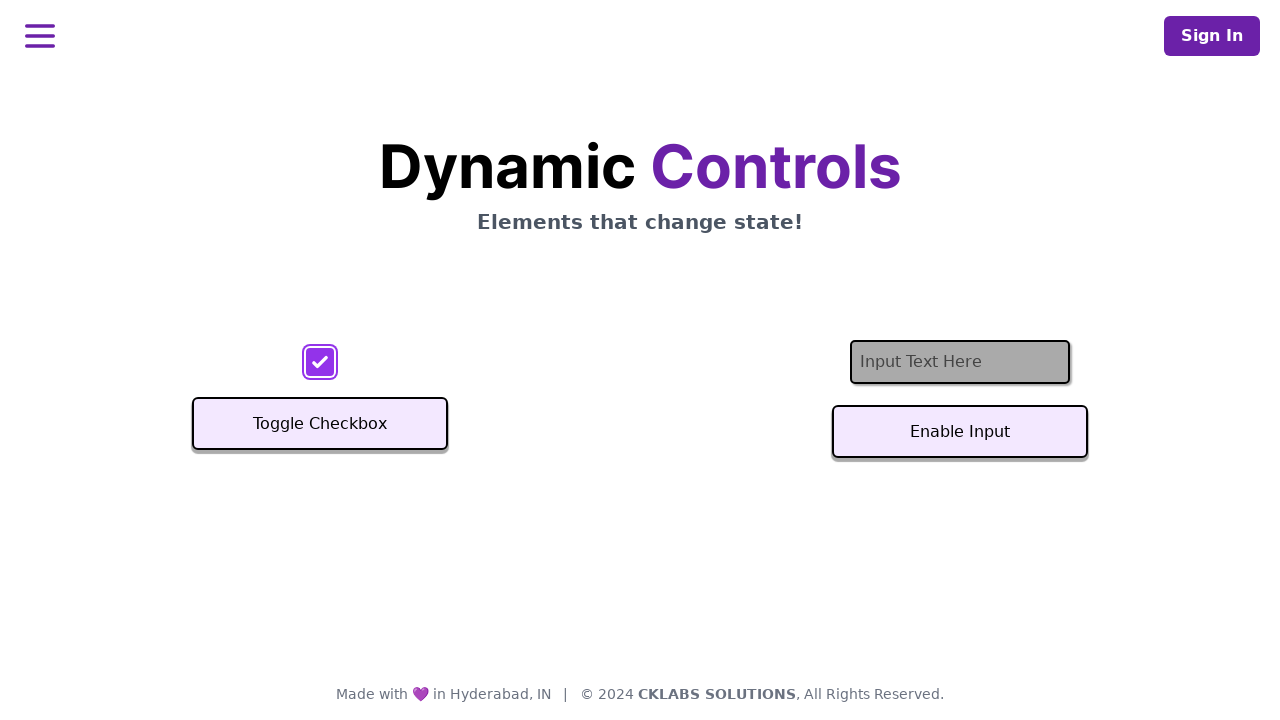

Clicked checkbox again to deselect it at (320, 362) on #checkbox
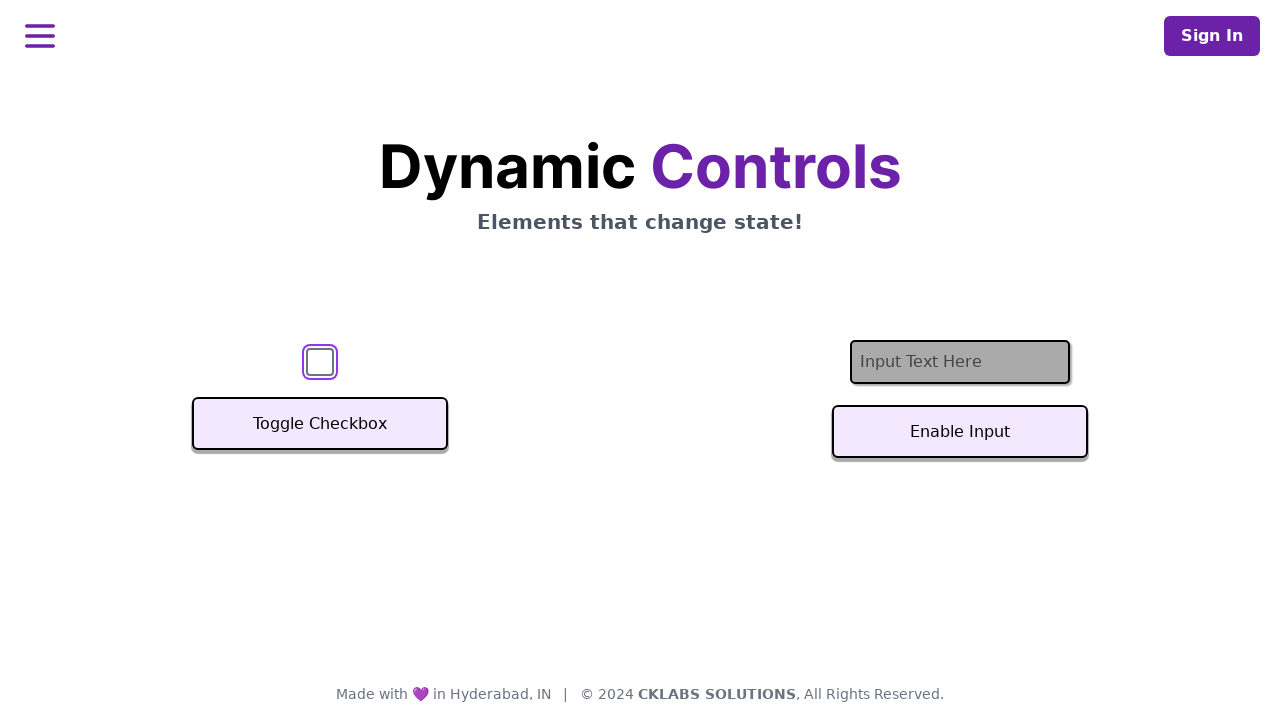

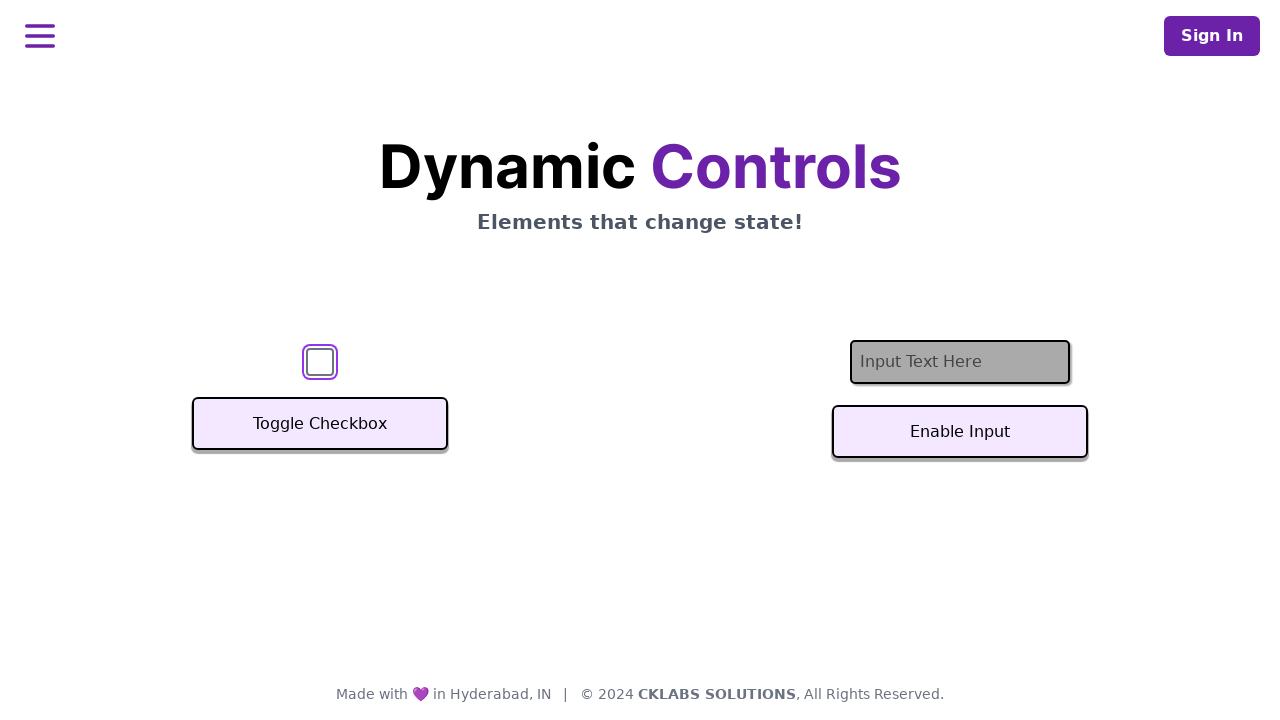